Scrolls to the bottom of the page and clicks on the YouTube social media icon to open the YouTube page

Starting URL: https://www.depurtat.ro/

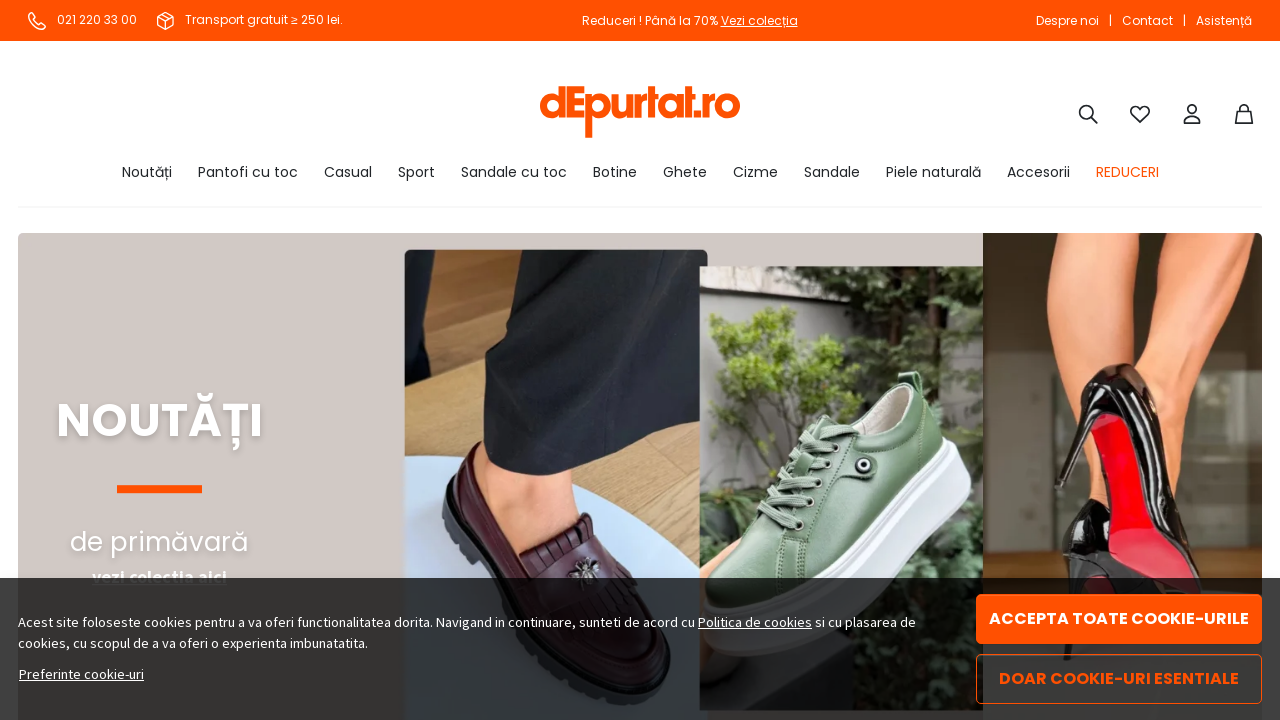

Scrolled to bottom of page to find social media icons
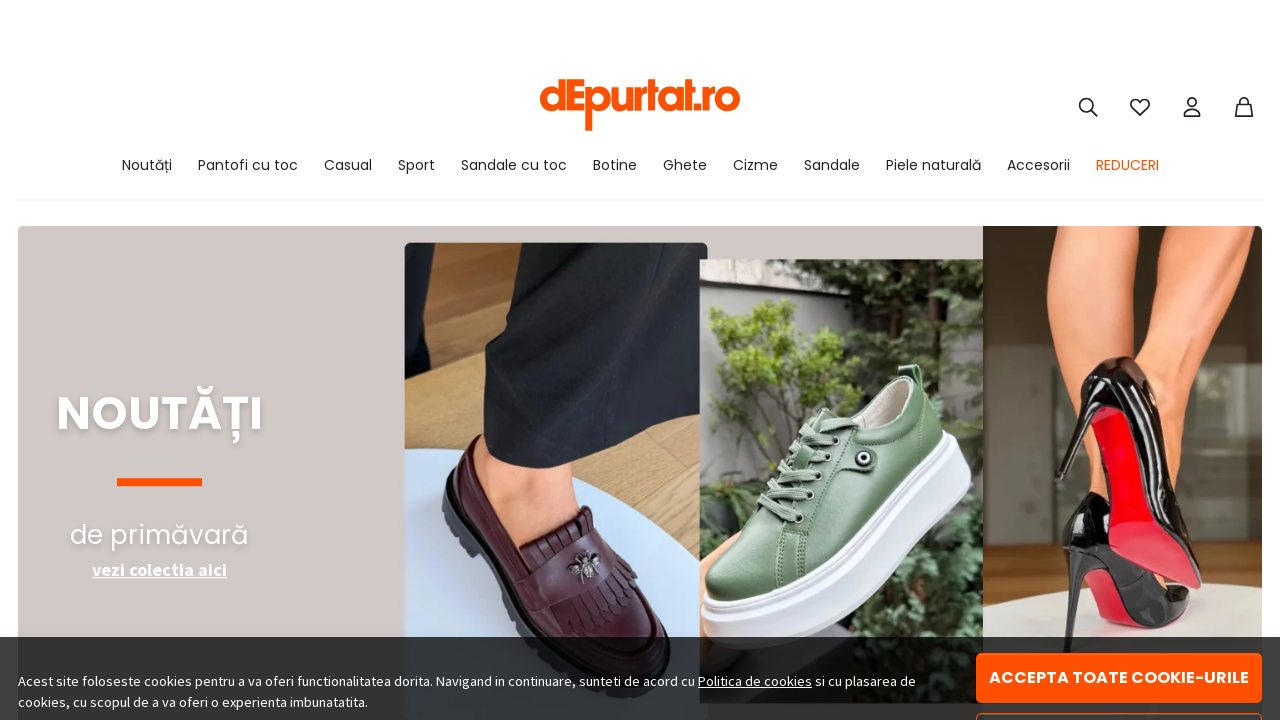

Waited for page to settle
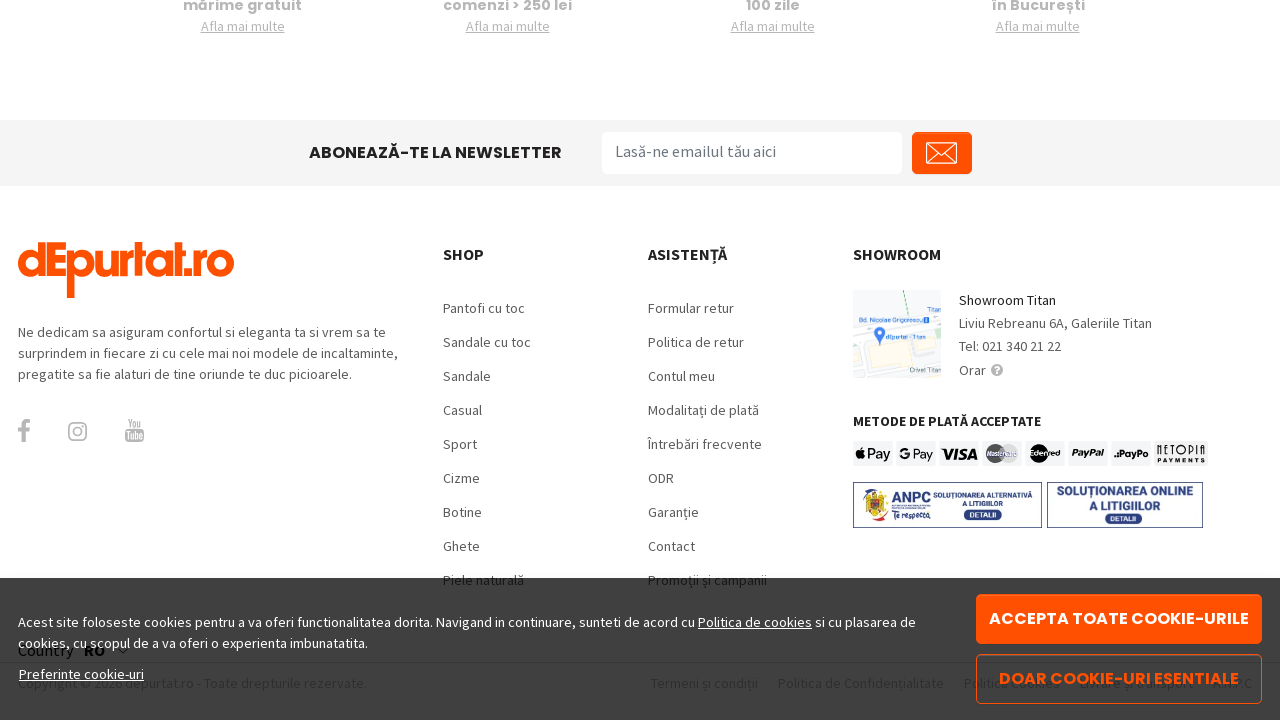

Clicked on YouTube social media icon at (154, 429) on a[href*='youtube']
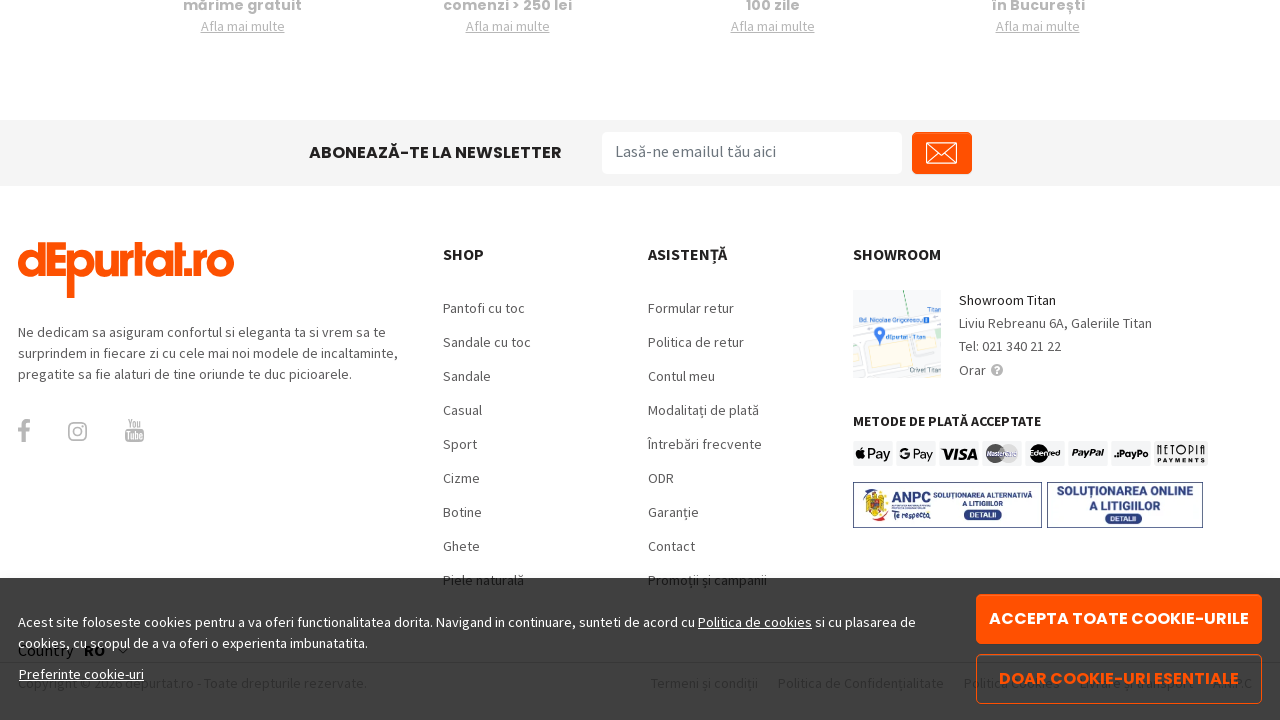

YouTube page loaded
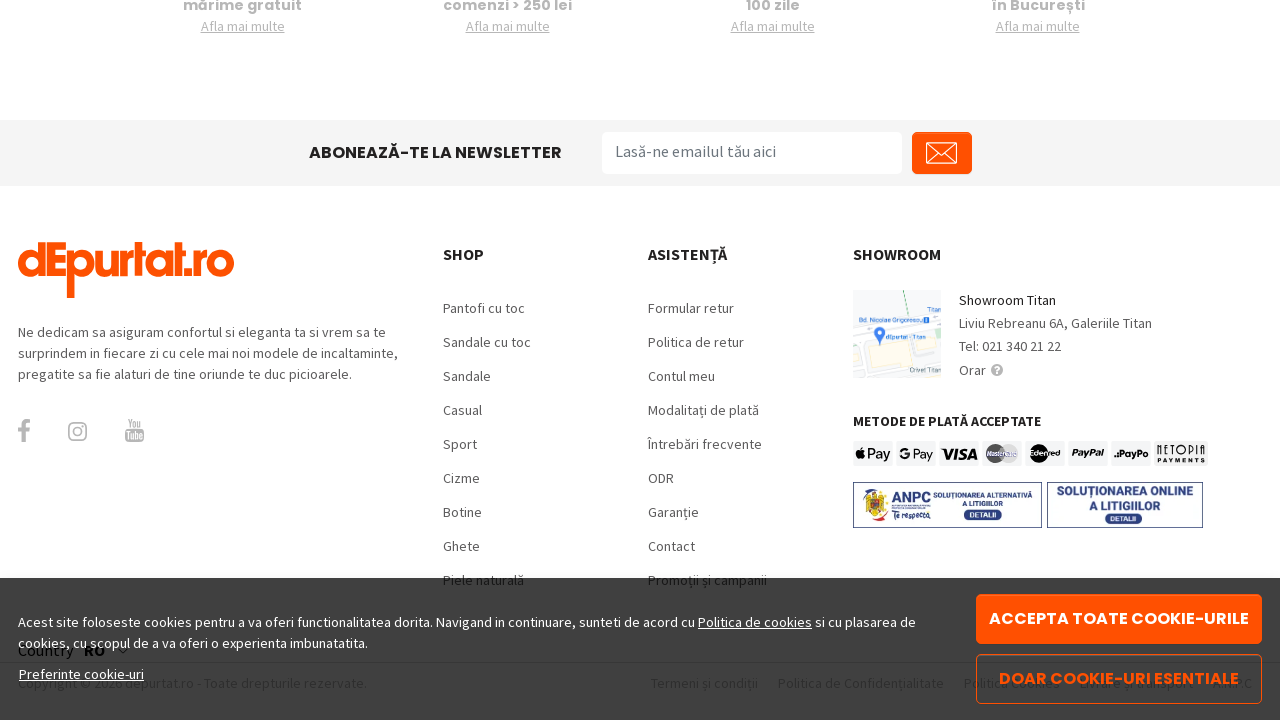

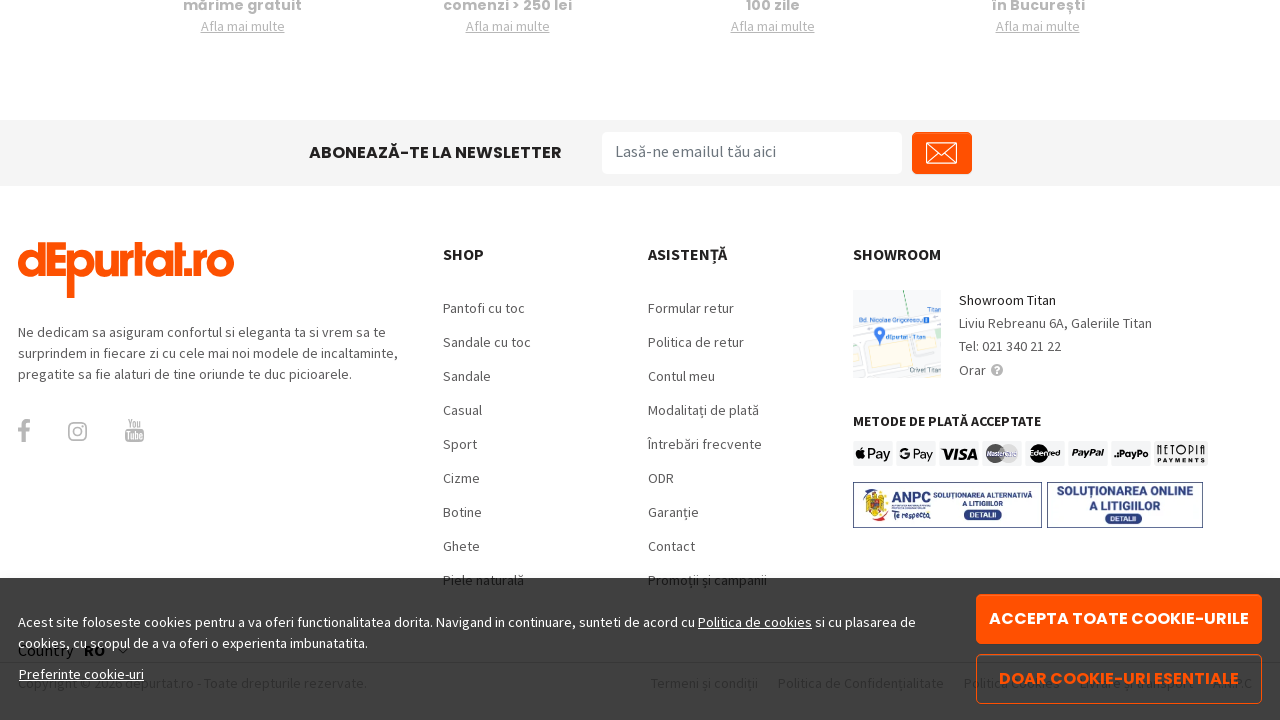